Tests mouse hover functionality by hovering over an element and clicking the revealed link

Starting URL: https://codenboxautomationlab.com/practice/

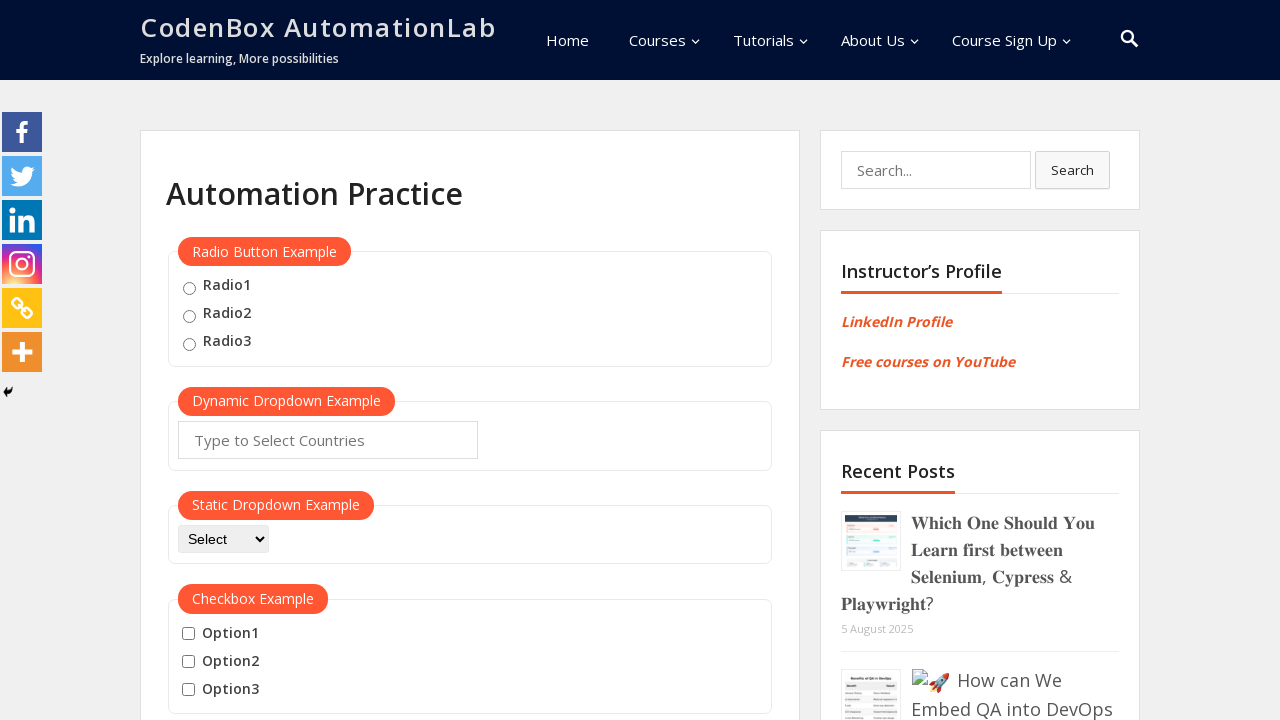

Hovered over mouse hover element to reveal hidden link at (235, 360) on #mousehover
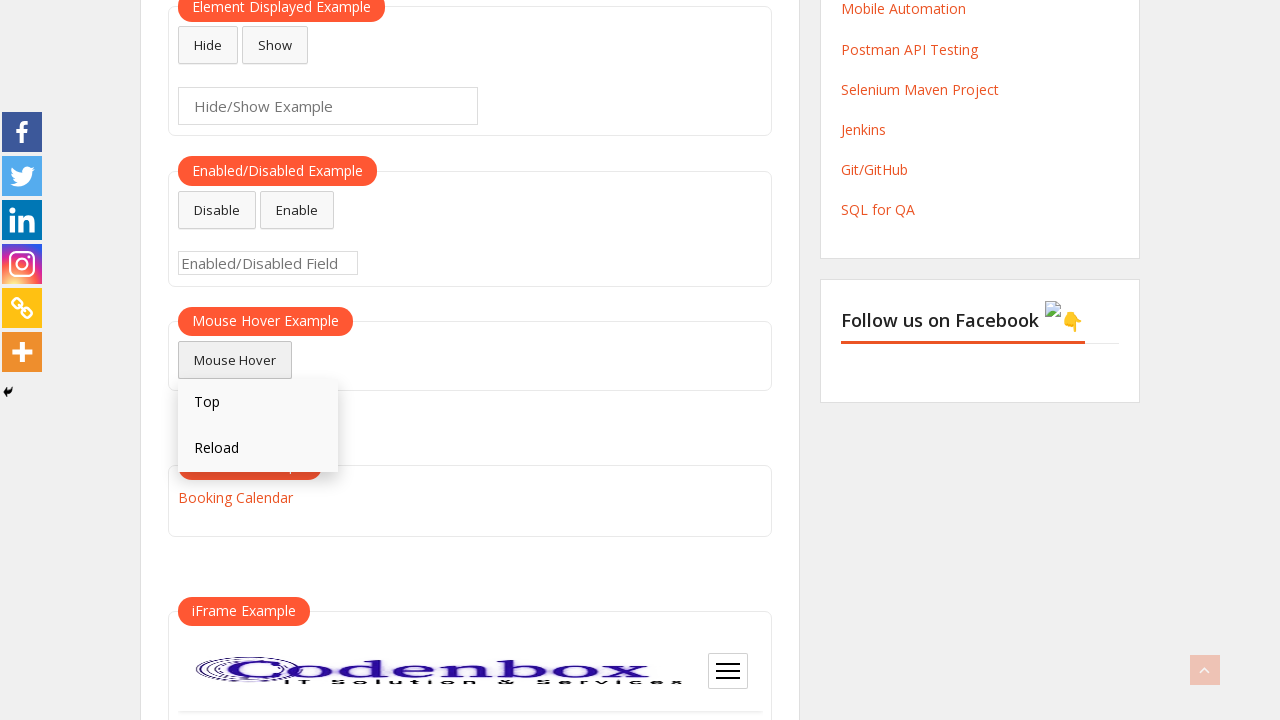

Clicked the revealed 'Top' link at (258, 402) on text=Top
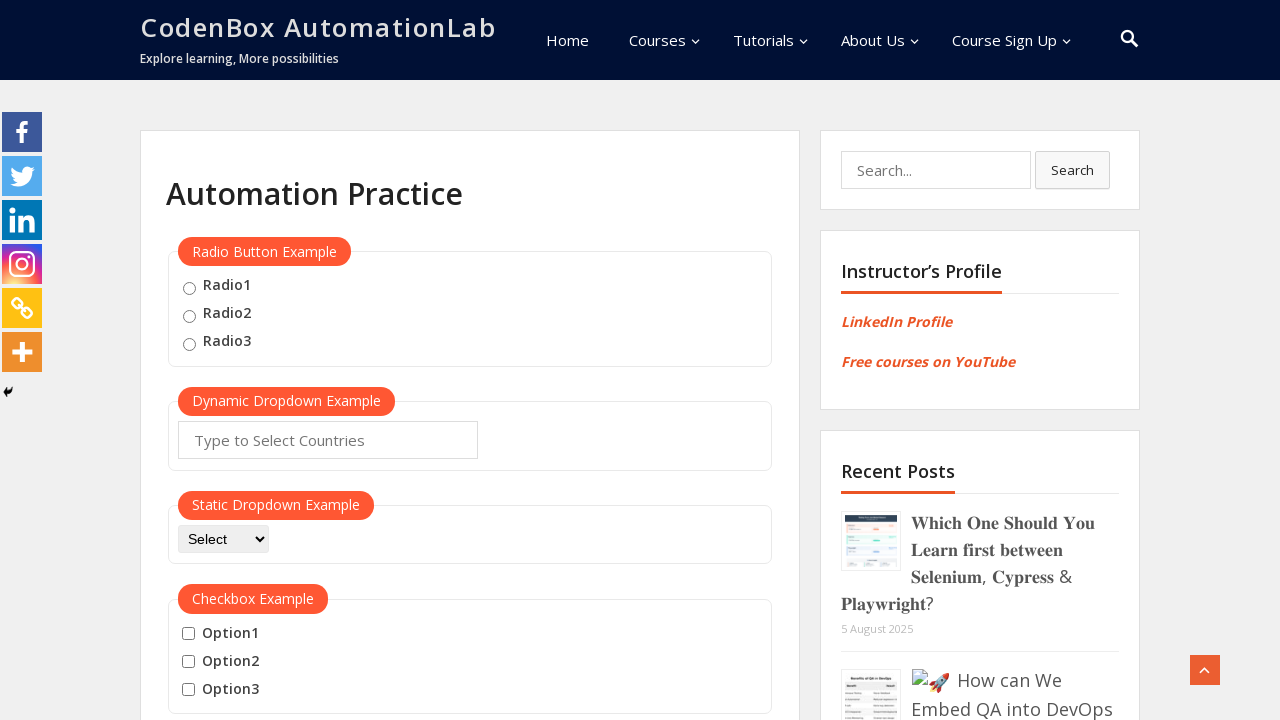

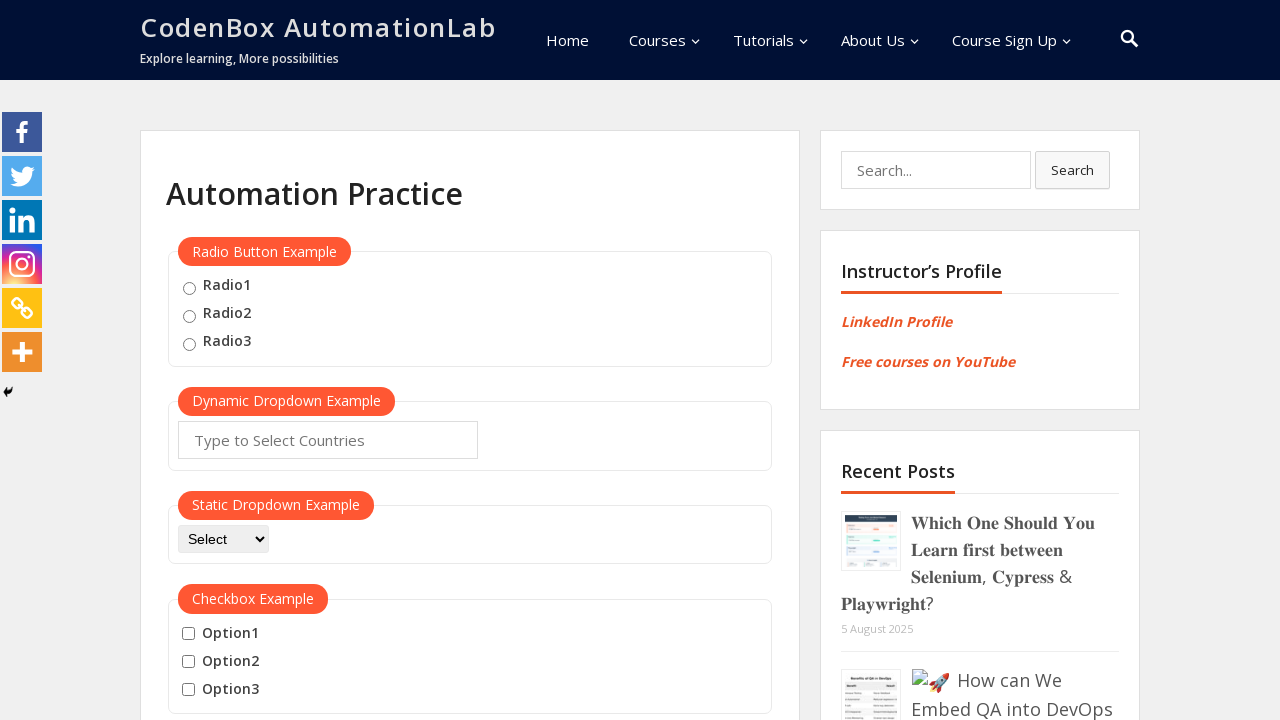